Tests fluent wait functionality by navigating to a countdown timer page and waiting for the countdown to reach "00" at the end of the text

Starting URL: https://automationfc.github.io/fluent-wait/

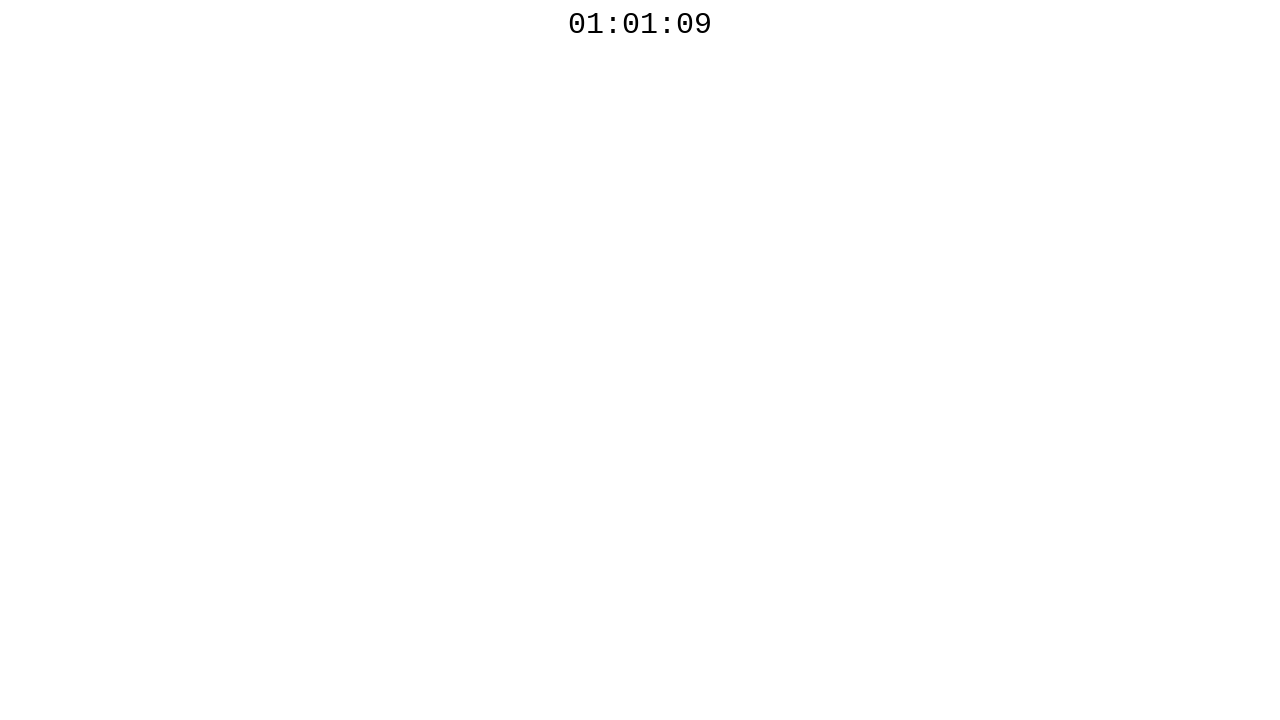

Countdown timer element became visible
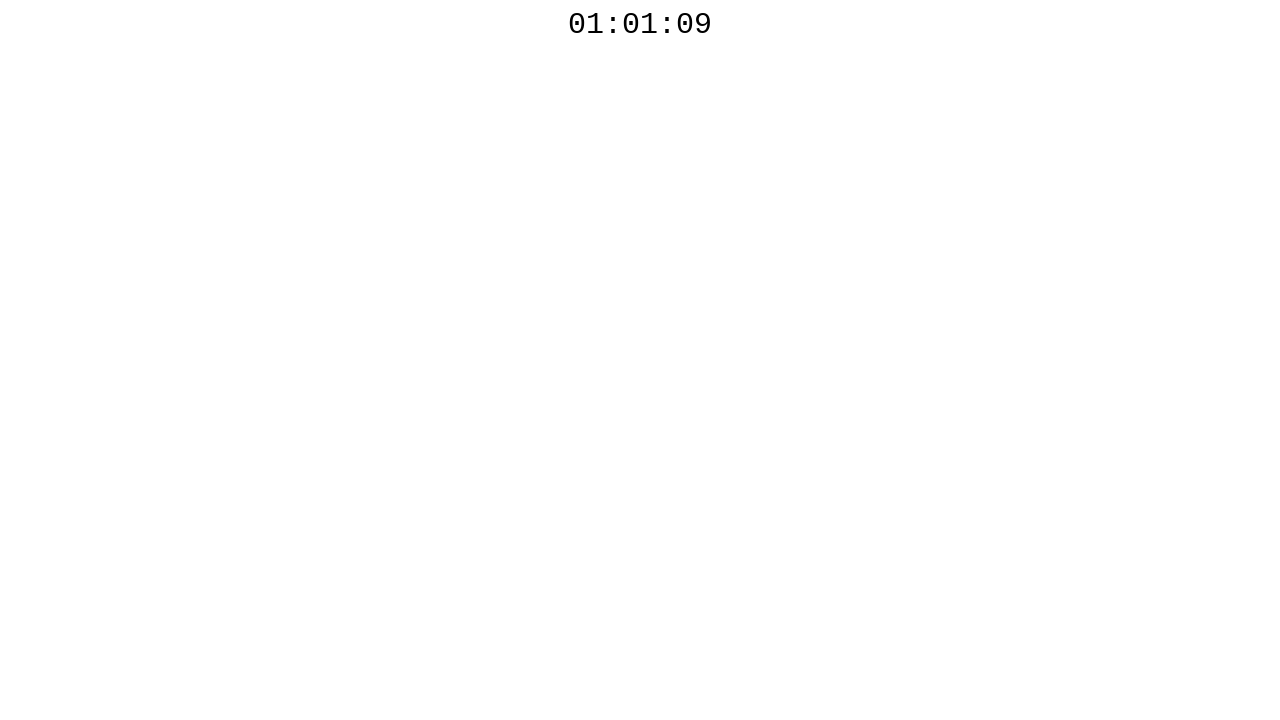

Countdown timer reached '00' - fluent wait completed successfully
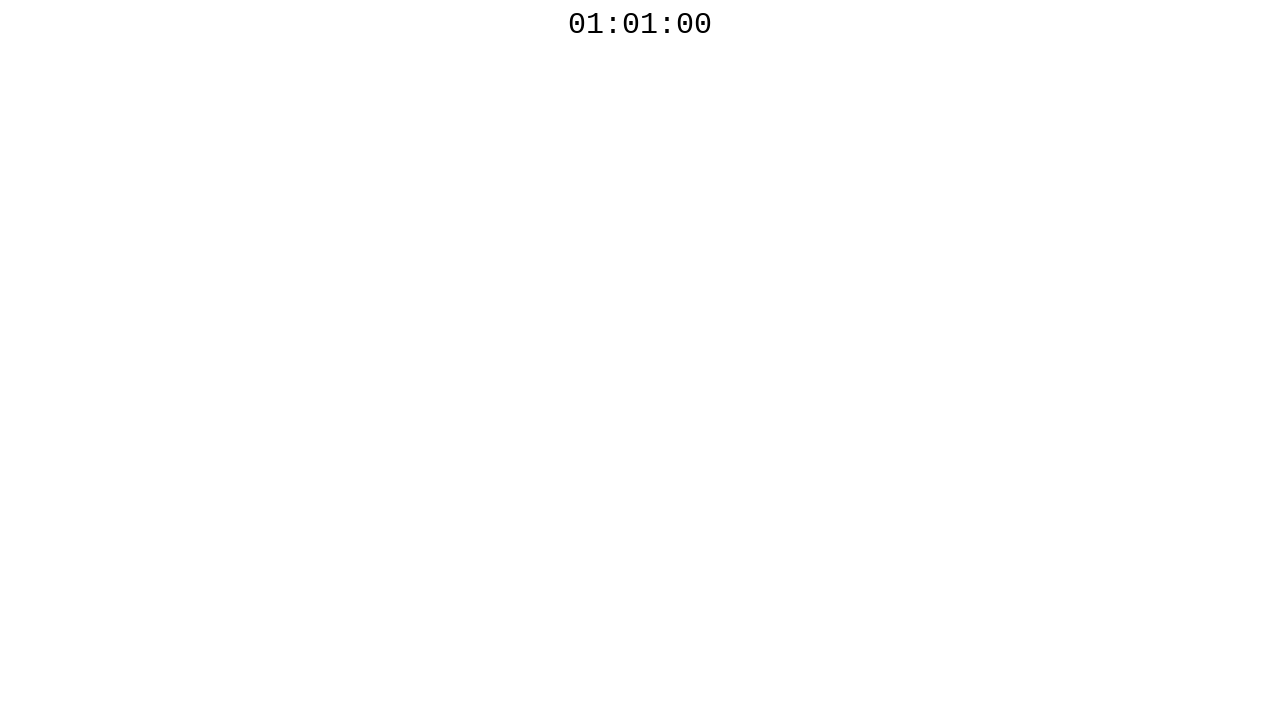

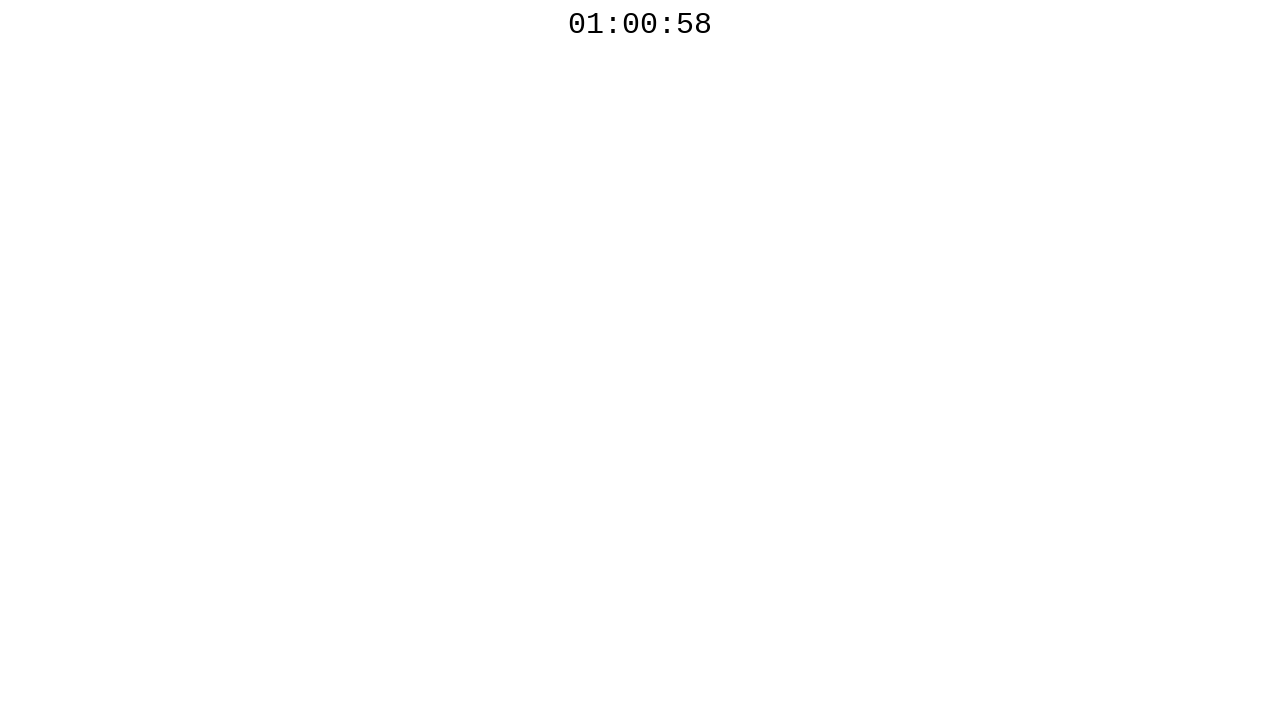